Tests checkbox functionality including checking enabled state, selecting/deselecting checkboxes, retrieving attributes, and handling multiple checkbox groups on a form

Starting URL: https://web-locators-static-site-qa.vercel.app/Checkbox

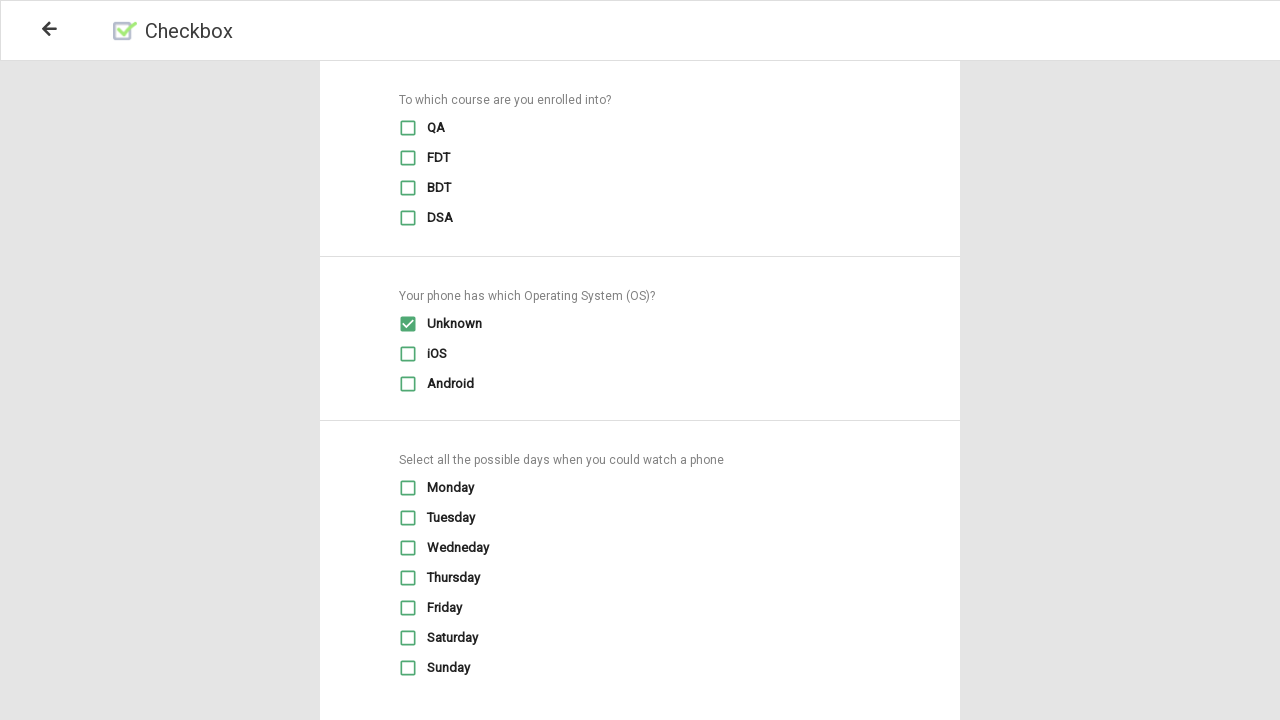

Located QA checkbox in course enrollment section
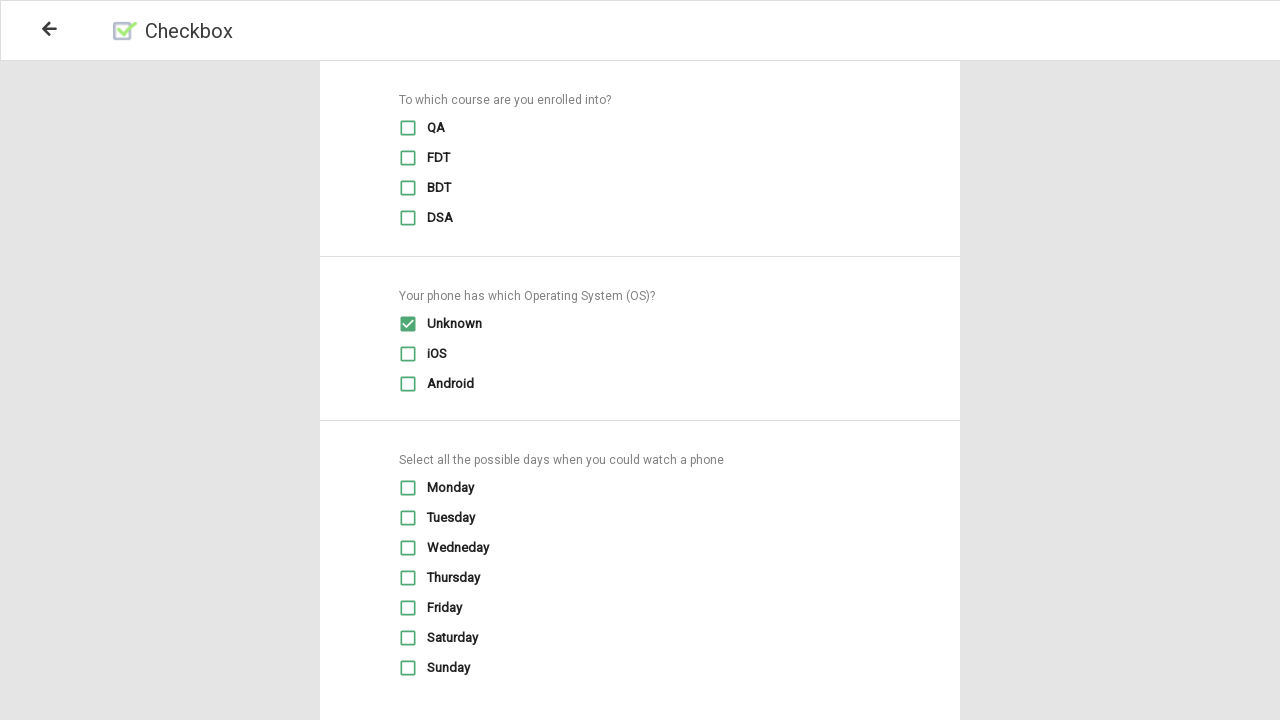

Located FDT checkbox in course enrollment section
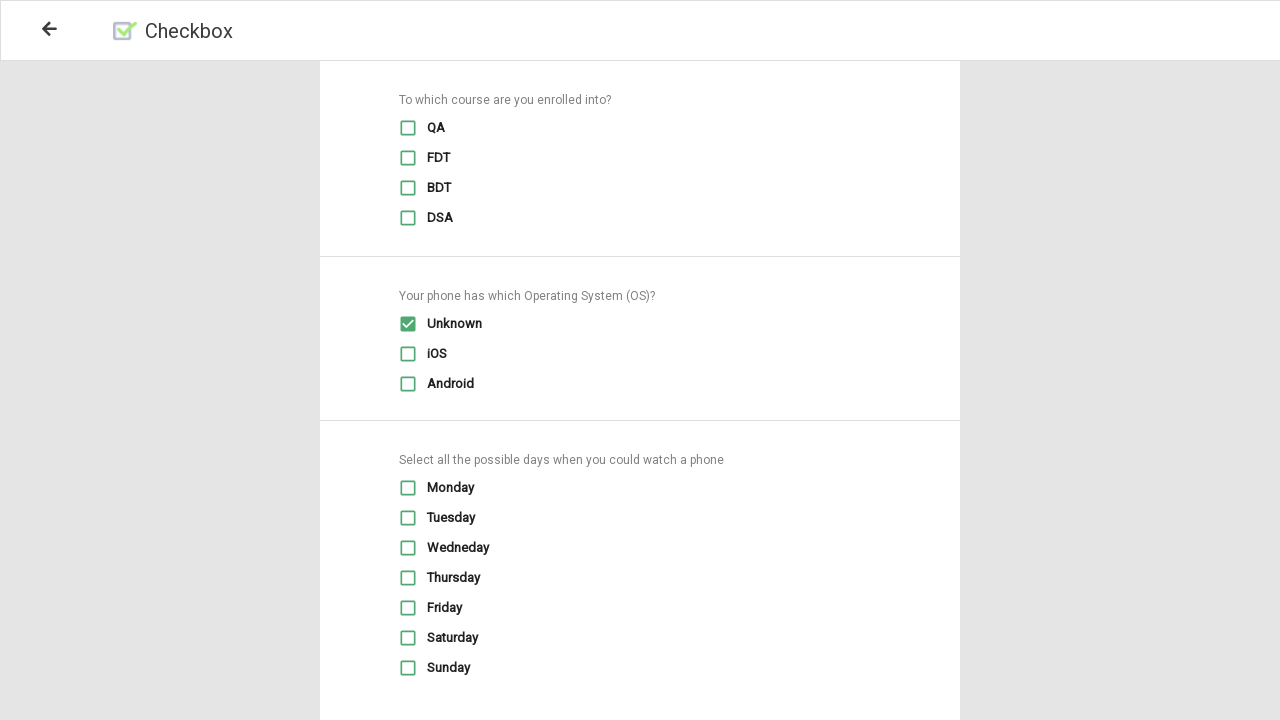

Located BDT checkbox in course enrollment section
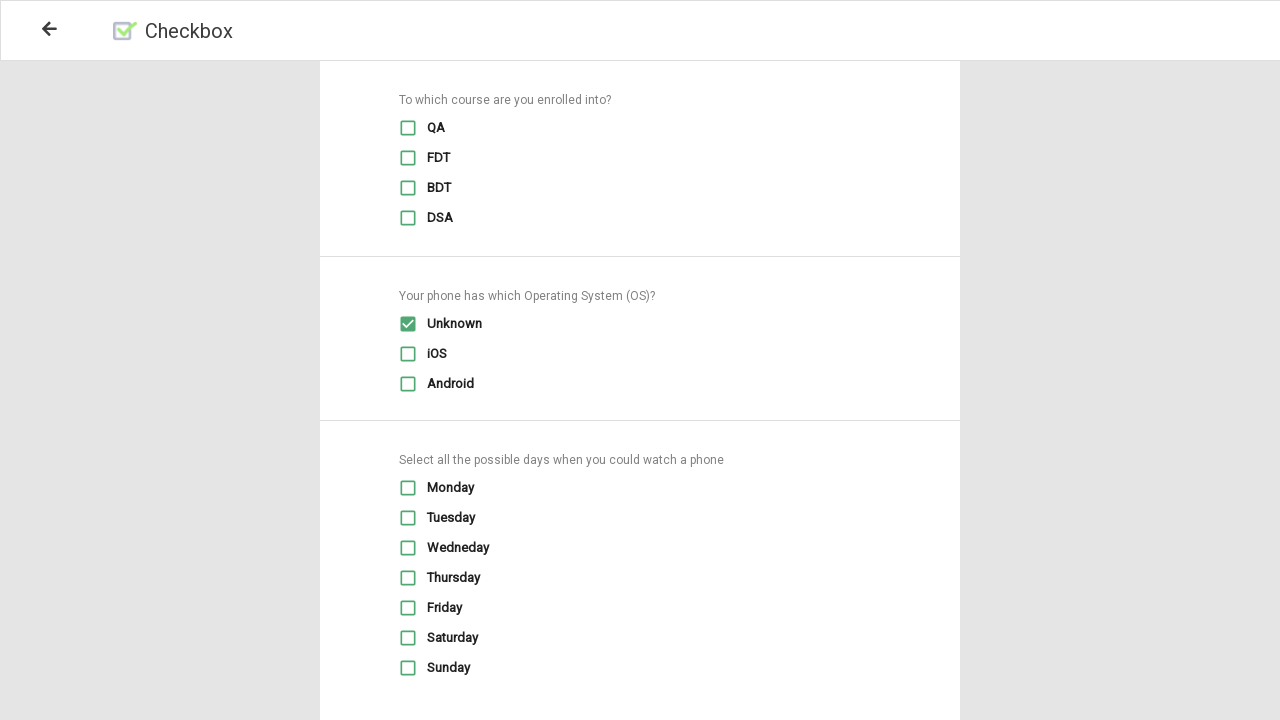

Located DSA checkbox in course enrollment section
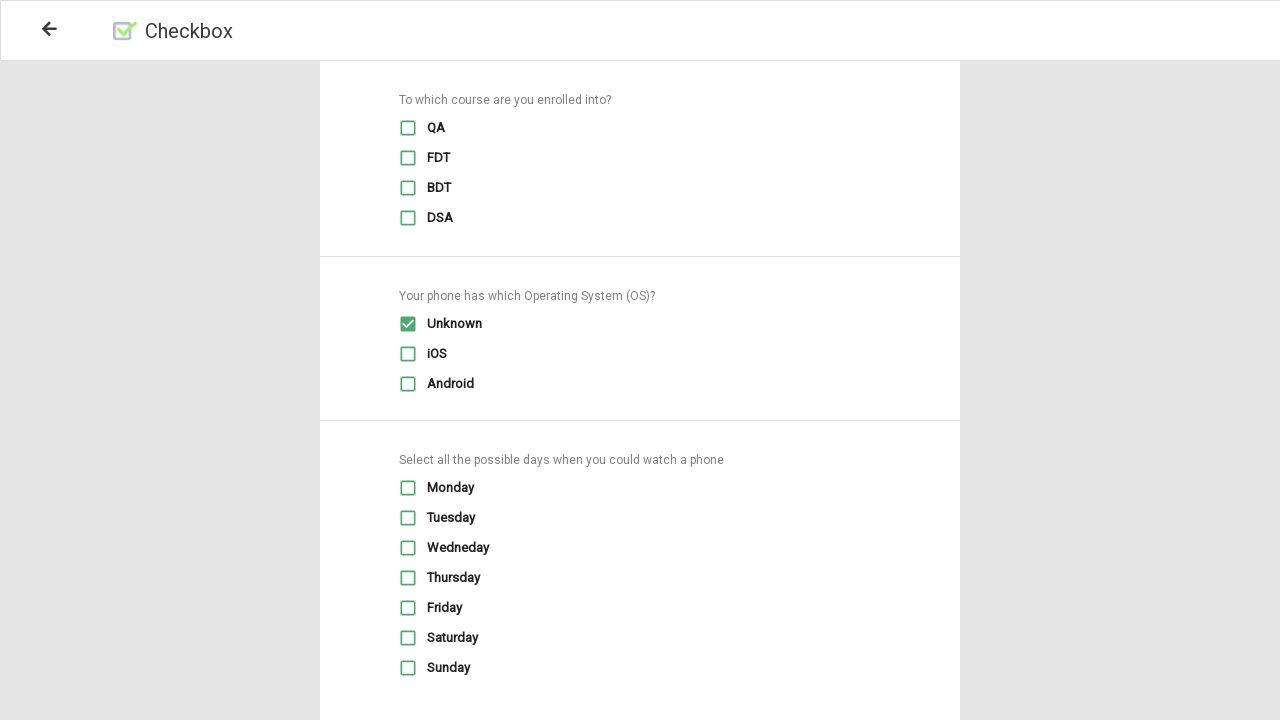

Selected QA checkbox at (408, 128) on xpath=/html/body/div/div/div[2]/div[2]/div[1]/div[1]/div/div/span/input
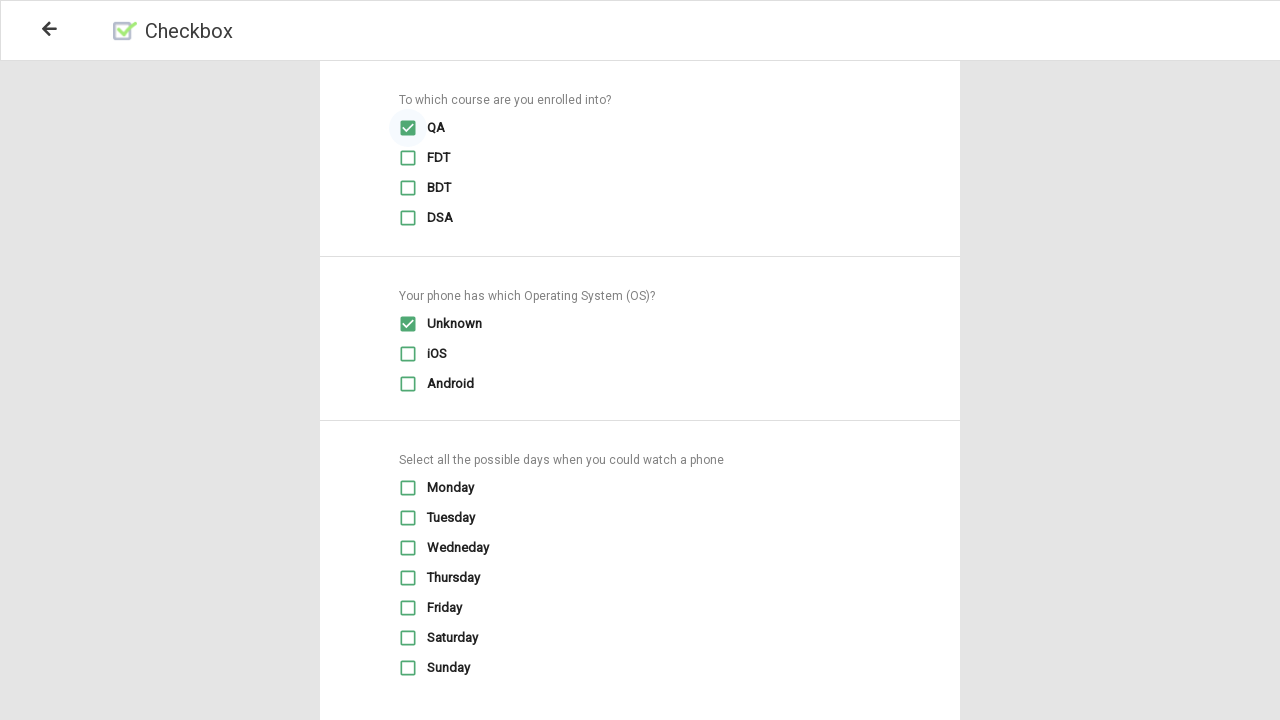

Selected DSA checkbox at (408, 218) on xpath=/html/body/div/div/div[2]/div[2]/div[1]/div[4]/div/div/span/input
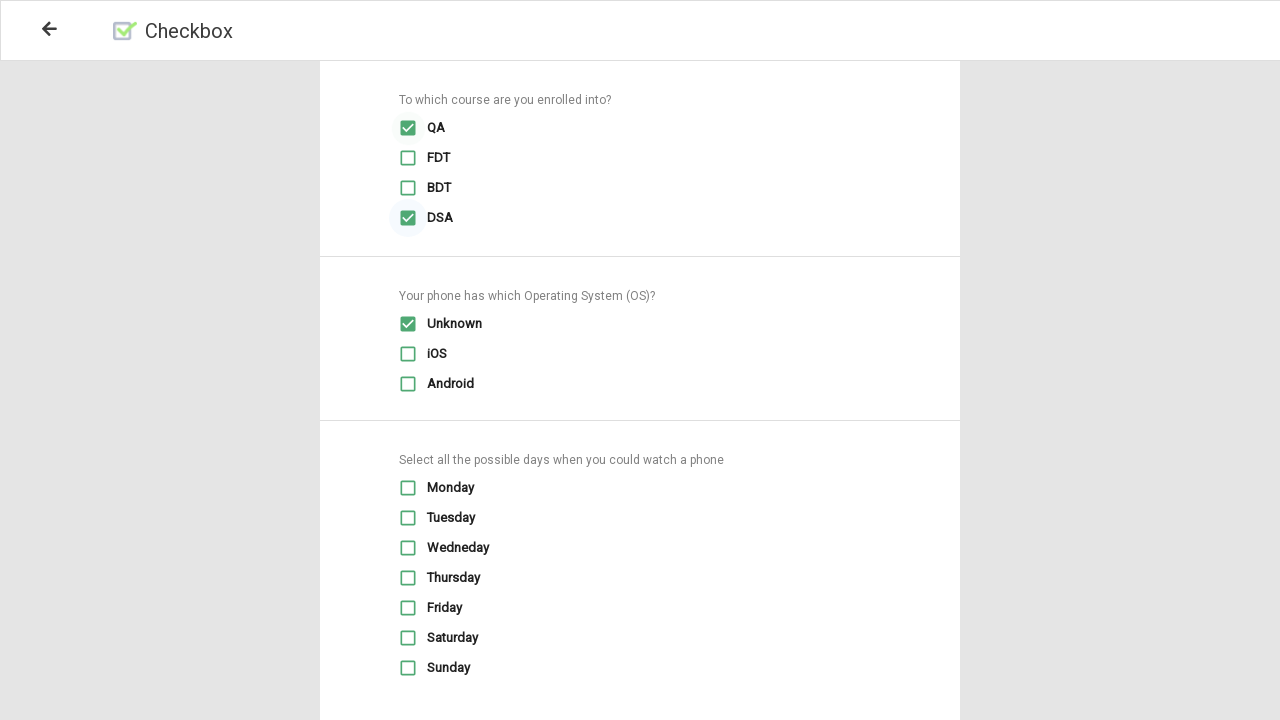

Located Unknown checkbox in operating system section
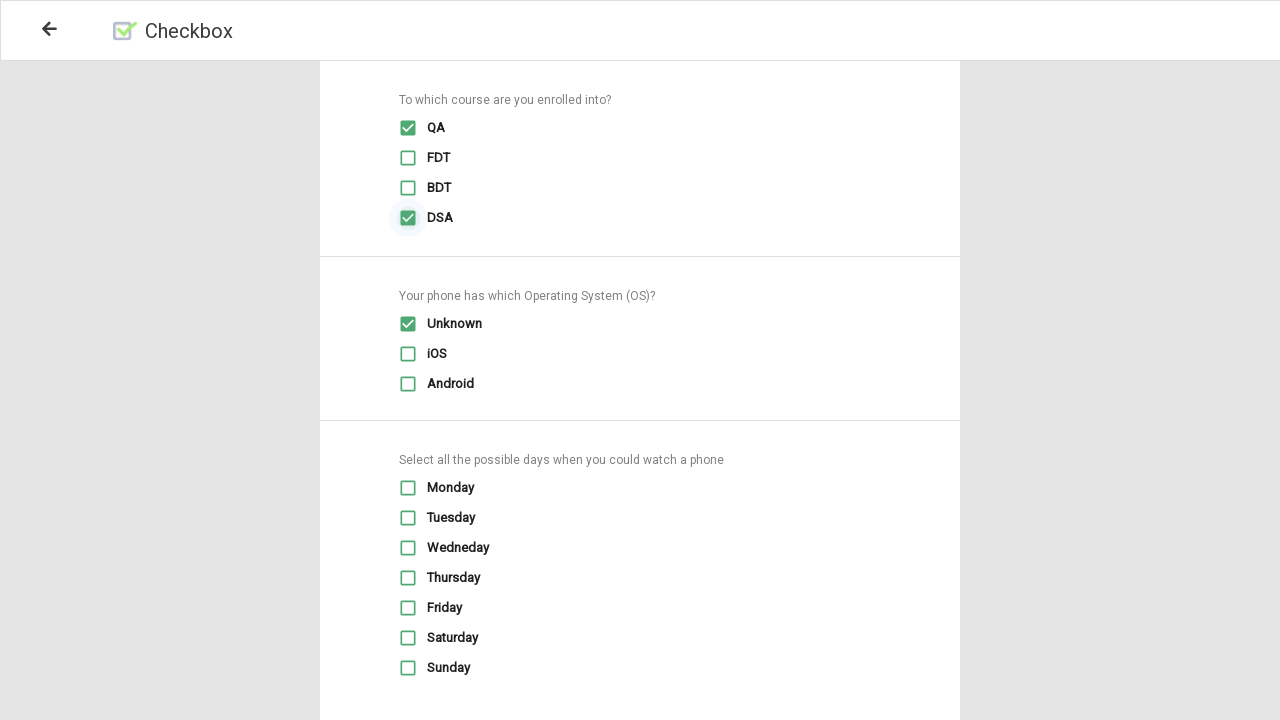

Located Android checkbox in operating system section
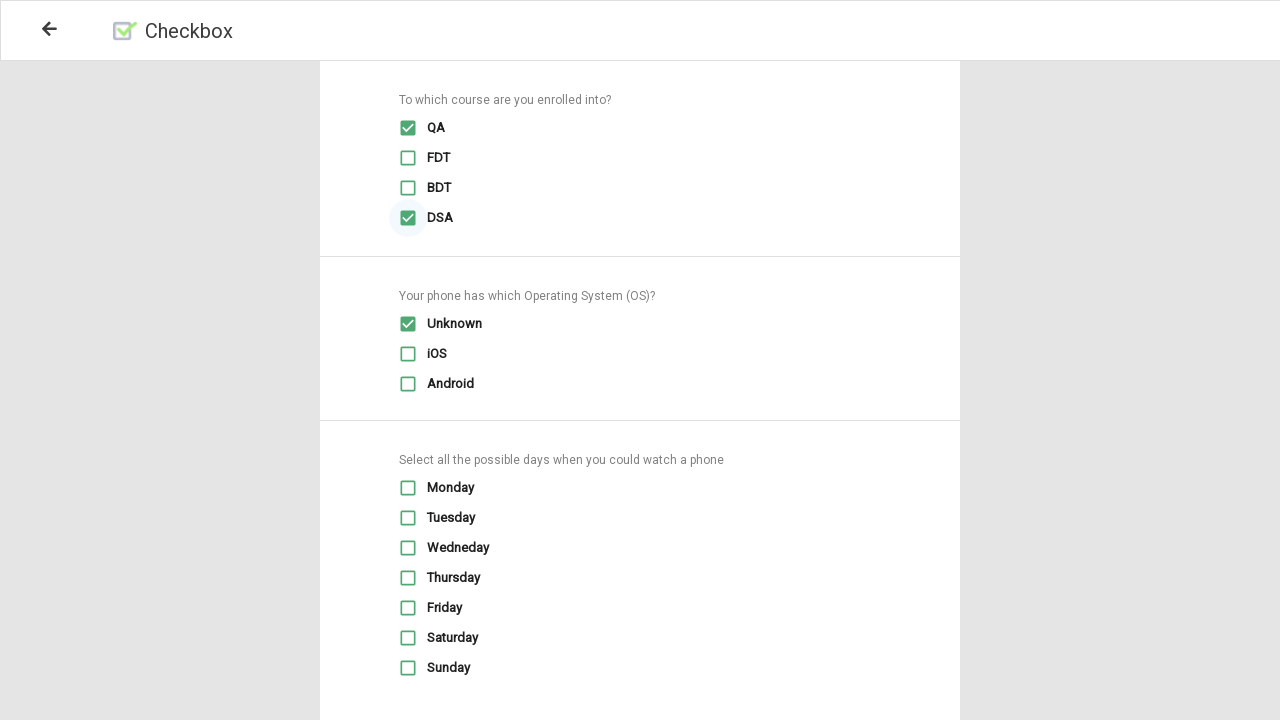

Deselected Unknown checkbox at (408, 324) on xpath=/html/body/div/div/div[2]/div[2]/div[2]/div[1]/div/div/span/input
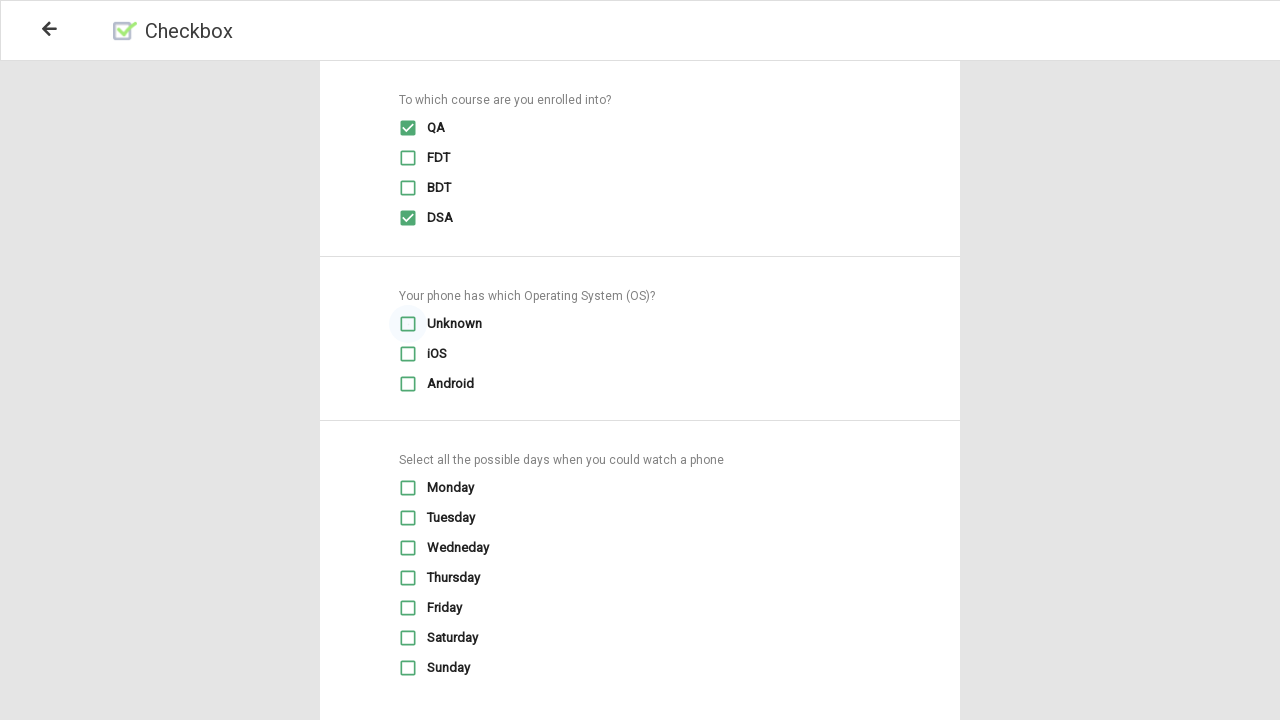

Re-selected Unknown checkbox at (408, 324) on xpath=/html/body/div/div/div[2]/div[2]/div[2]/div[1]/div/div/span/input
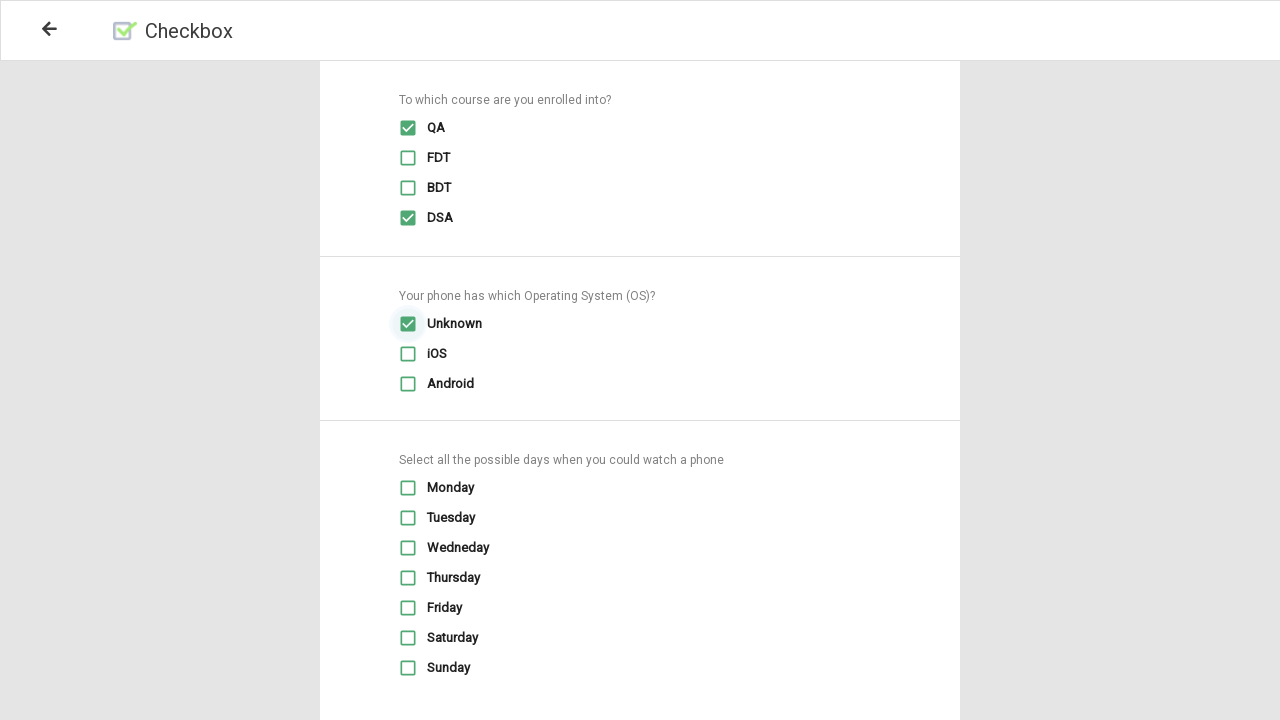

Located days section
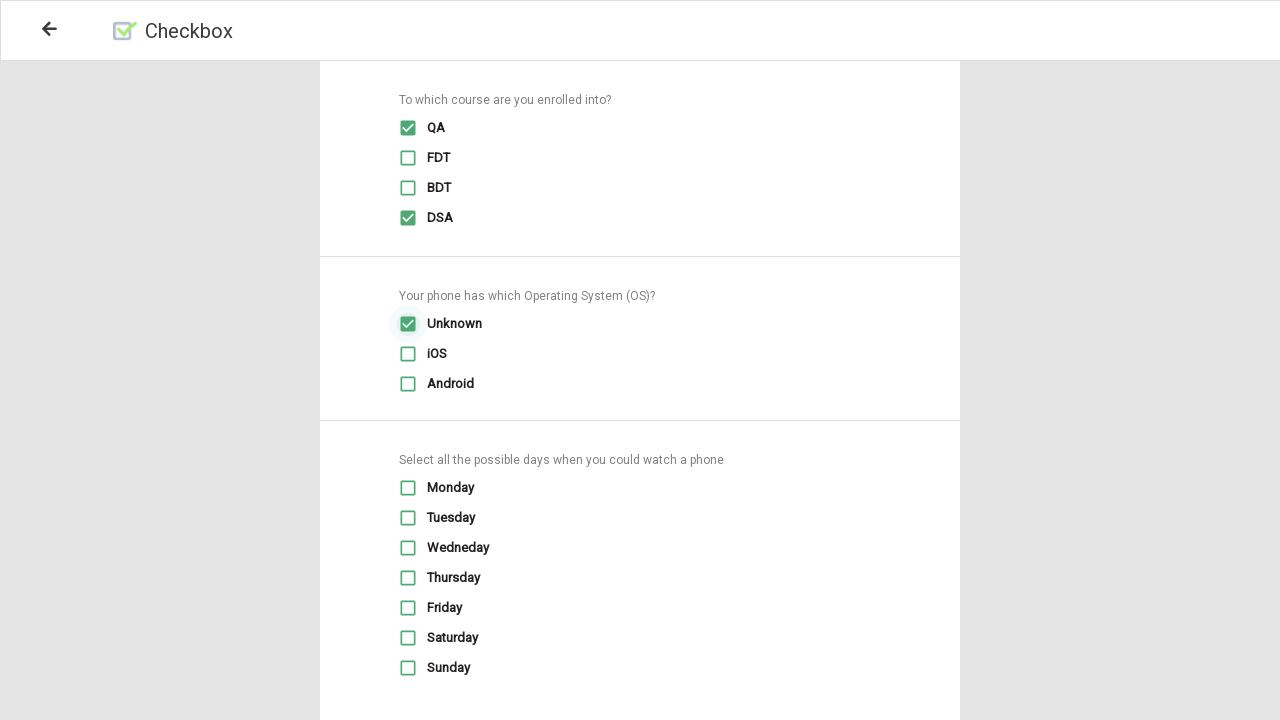

Located all checkboxes in days section
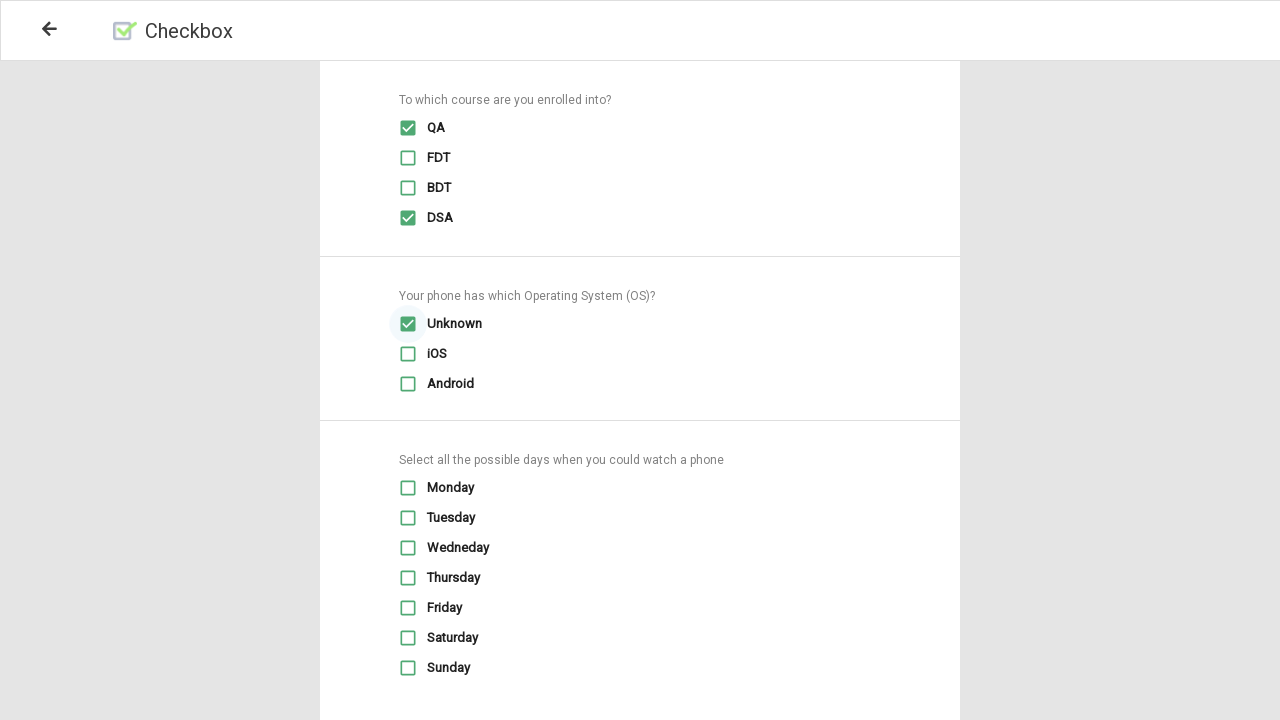

Selected checkbox 1 in days section at (408, 488) on xpath=/html/body/div/div/div[2]/div[2]/div[3] >> input[type='checkbox'] >> nth=0
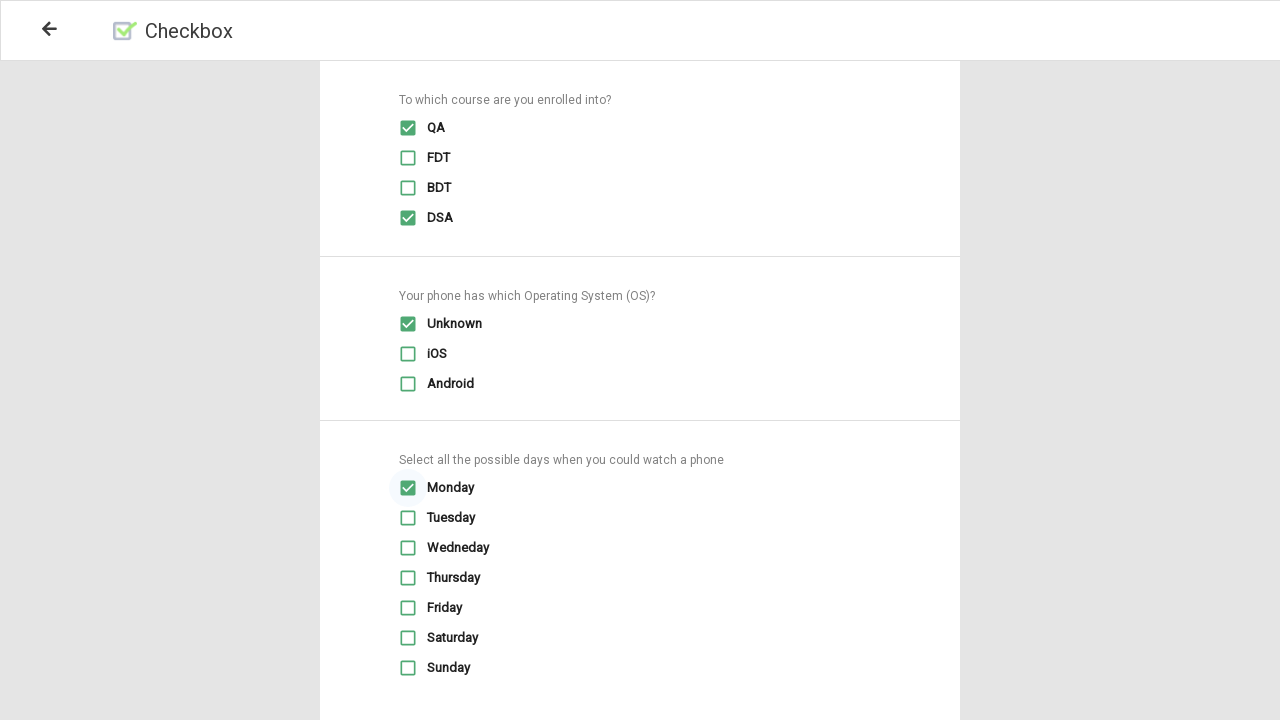

Selected checkbox 2 in days section at (408, 518) on xpath=/html/body/div/div/div[2]/div[2]/div[3] >> input[type='checkbox'] >> nth=1
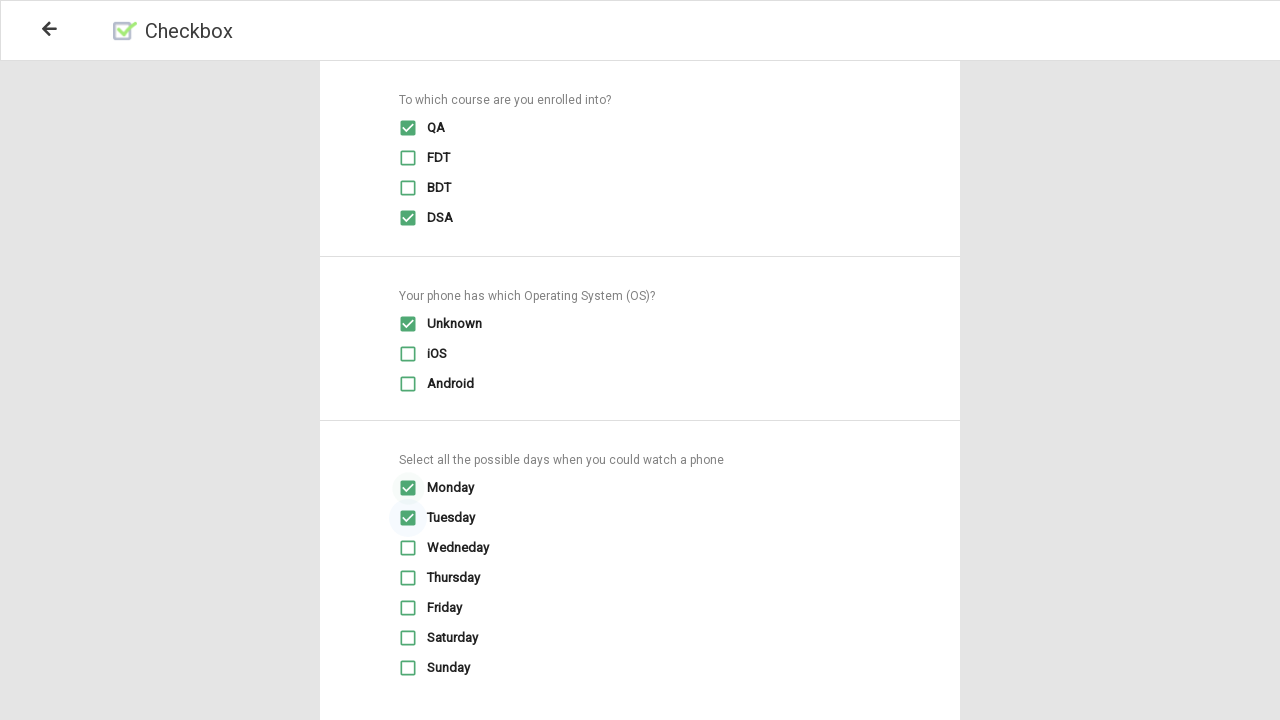

Selected checkbox 3 in days section at (408, 548) on xpath=/html/body/div/div/div[2]/div[2]/div[3] >> input[type='checkbox'] >> nth=2
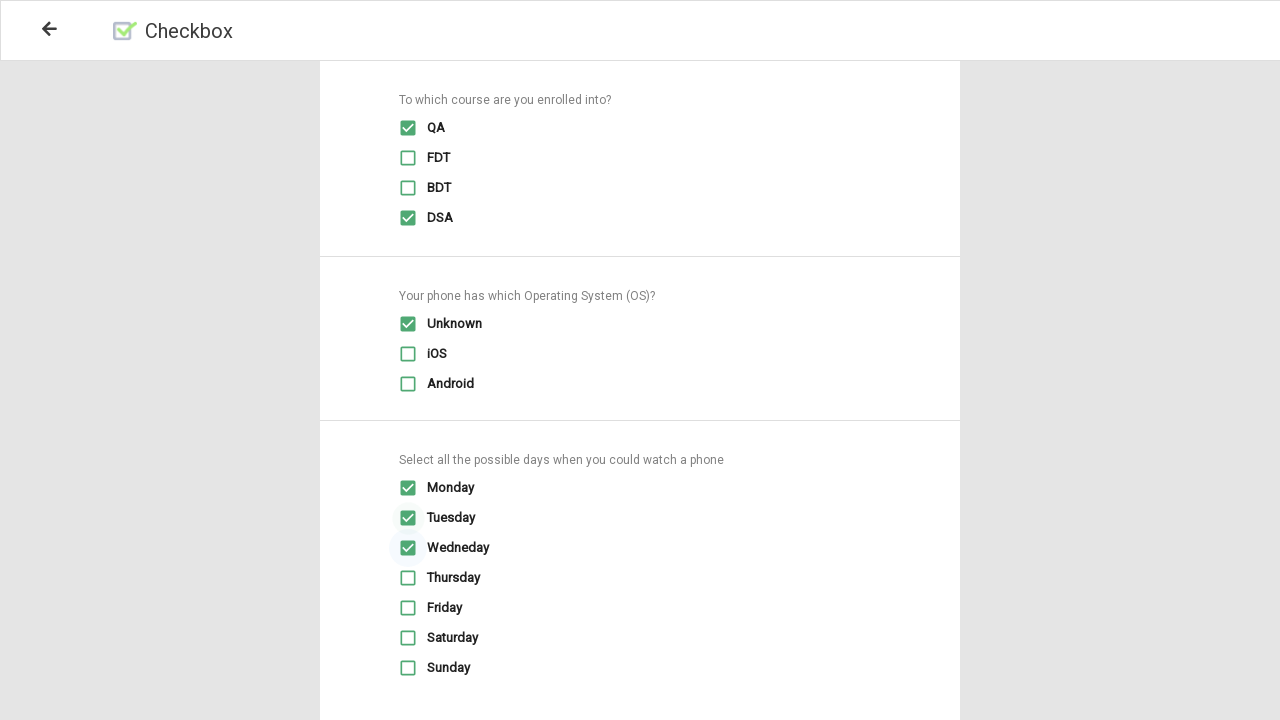

Selected checkbox 4 in days section at (408, 578) on xpath=/html/body/div/div/div[2]/div[2]/div[3] >> input[type='checkbox'] >> nth=3
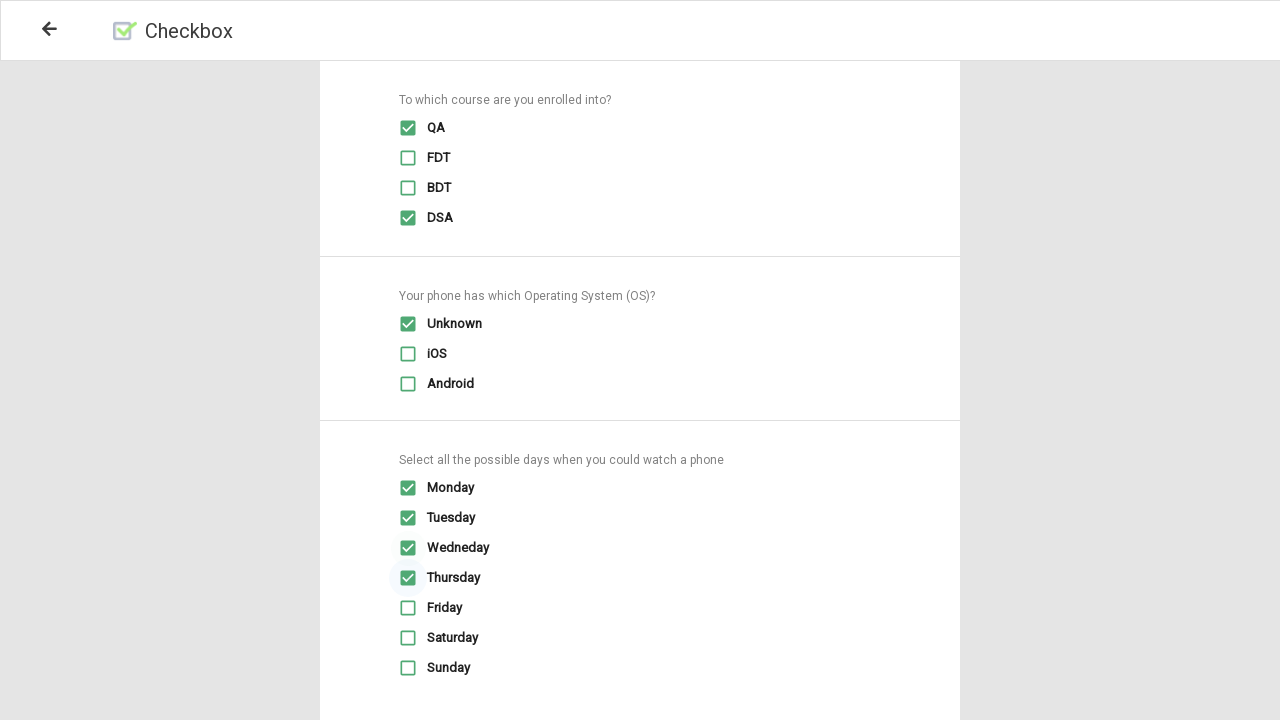

Selected checkbox 5 in days section at (408, 608) on xpath=/html/body/div/div/div[2]/div[2]/div[3] >> input[type='checkbox'] >> nth=4
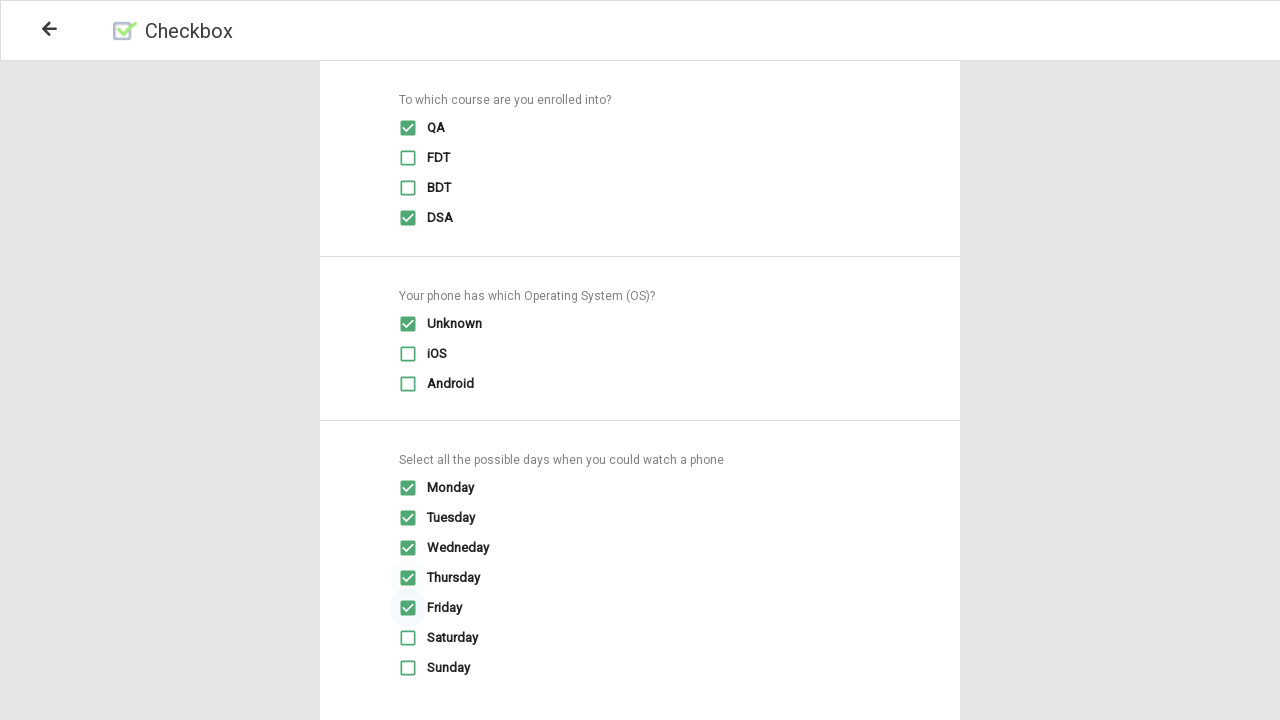

Selected checkbox 6 in days section at (408, 638) on xpath=/html/body/div/div/div[2]/div[2]/div[3] >> input[type='checkbox'] >> nth=5
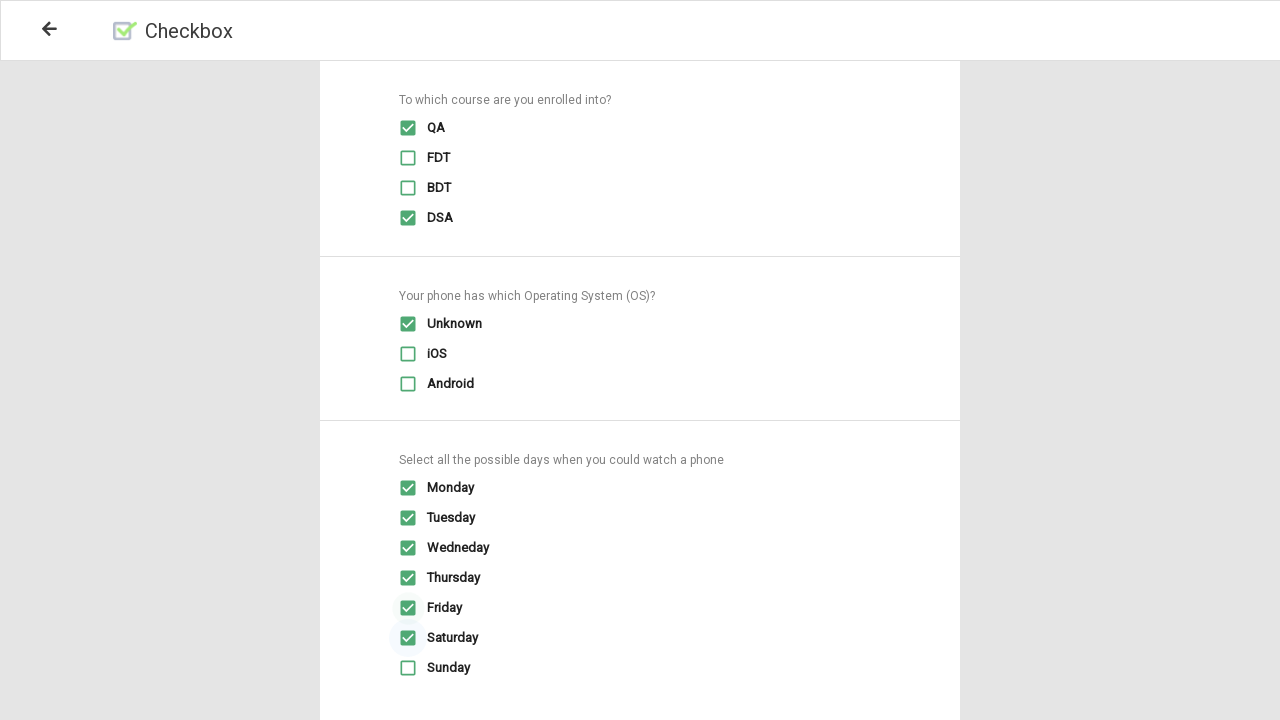

Selected checkbox 7 in days section at (408, 668) on xpath=/html/body/div/div/div[2]/div[2]/div[3] >> input[type='checkbox'] >> nth=6
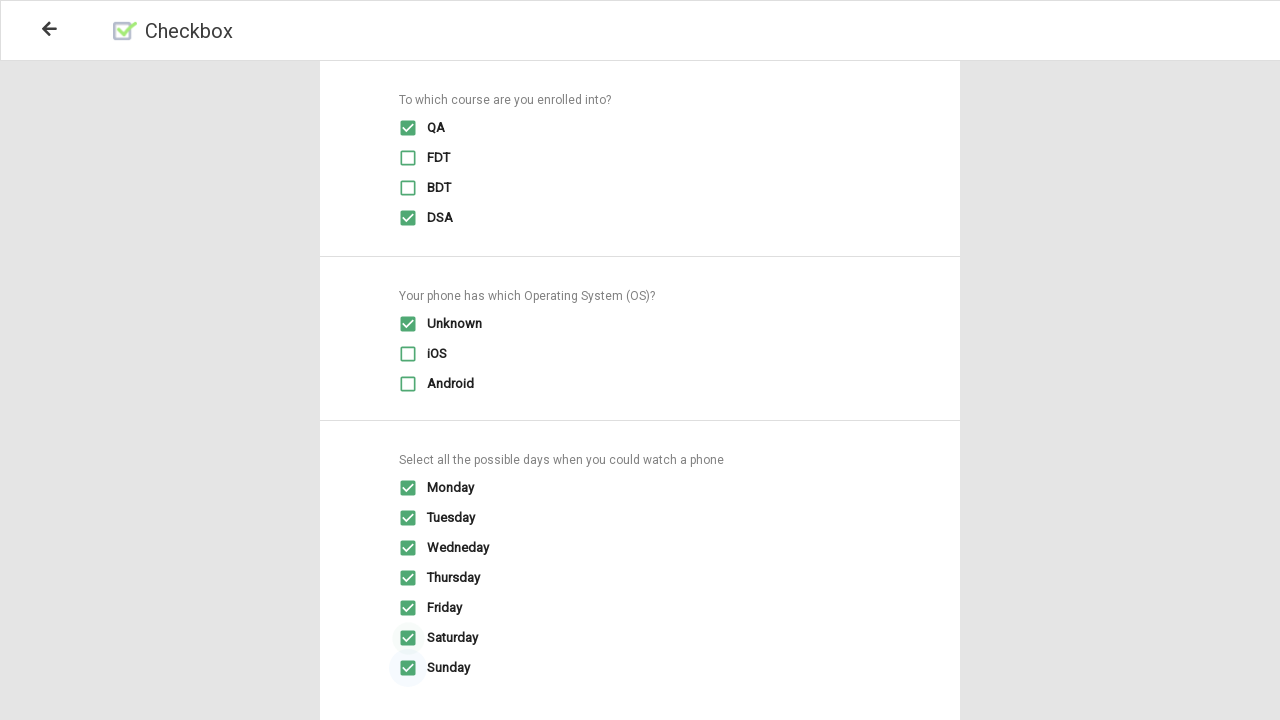

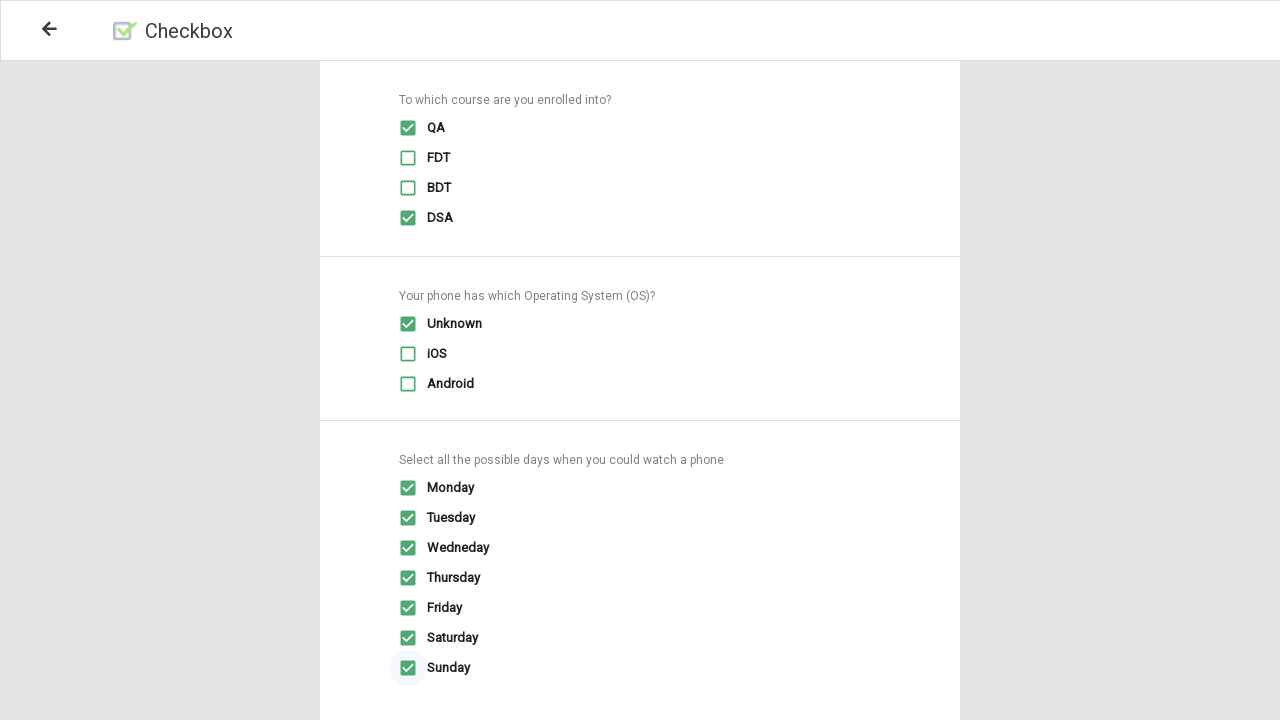